Navigates to Steam's top sellers search page, clicks on a game from the search results, and handles the age verification gate by selecting a birth year and submitting the form if required.

Starting URL: https://store.steampowered.com/search/?ignore_preferences=1&filter=topsellers

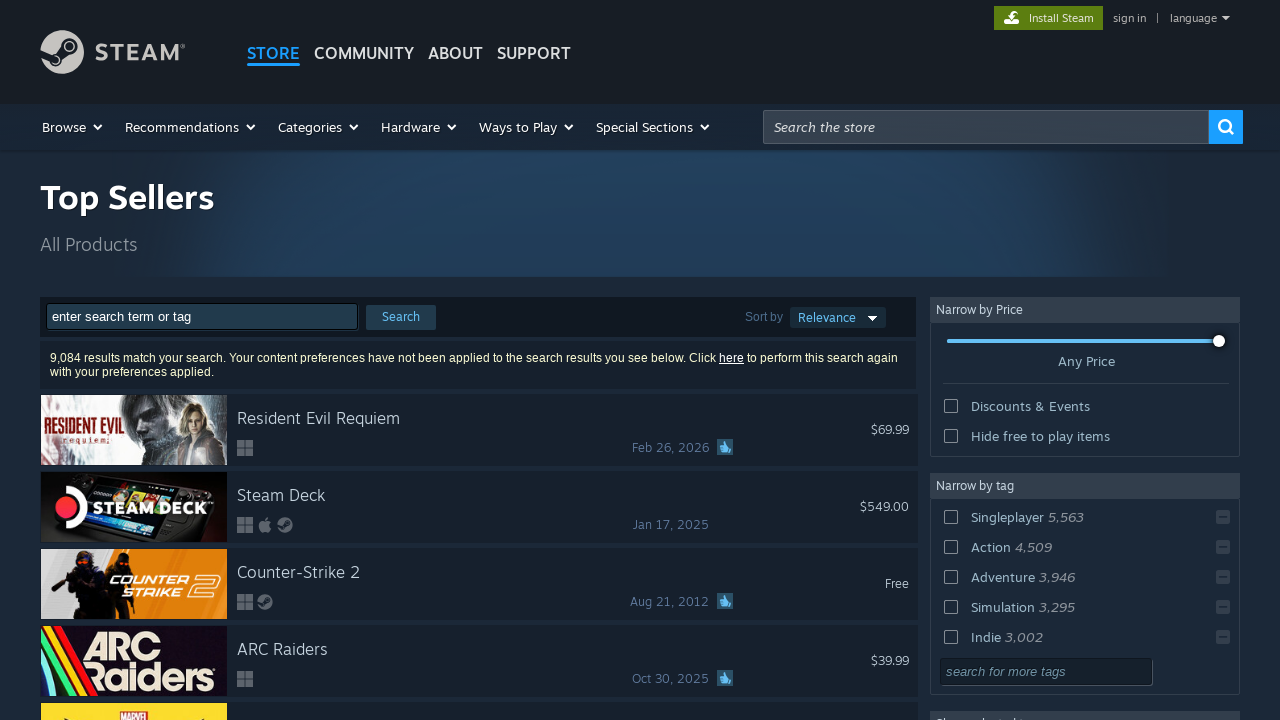

Waited for search results to load
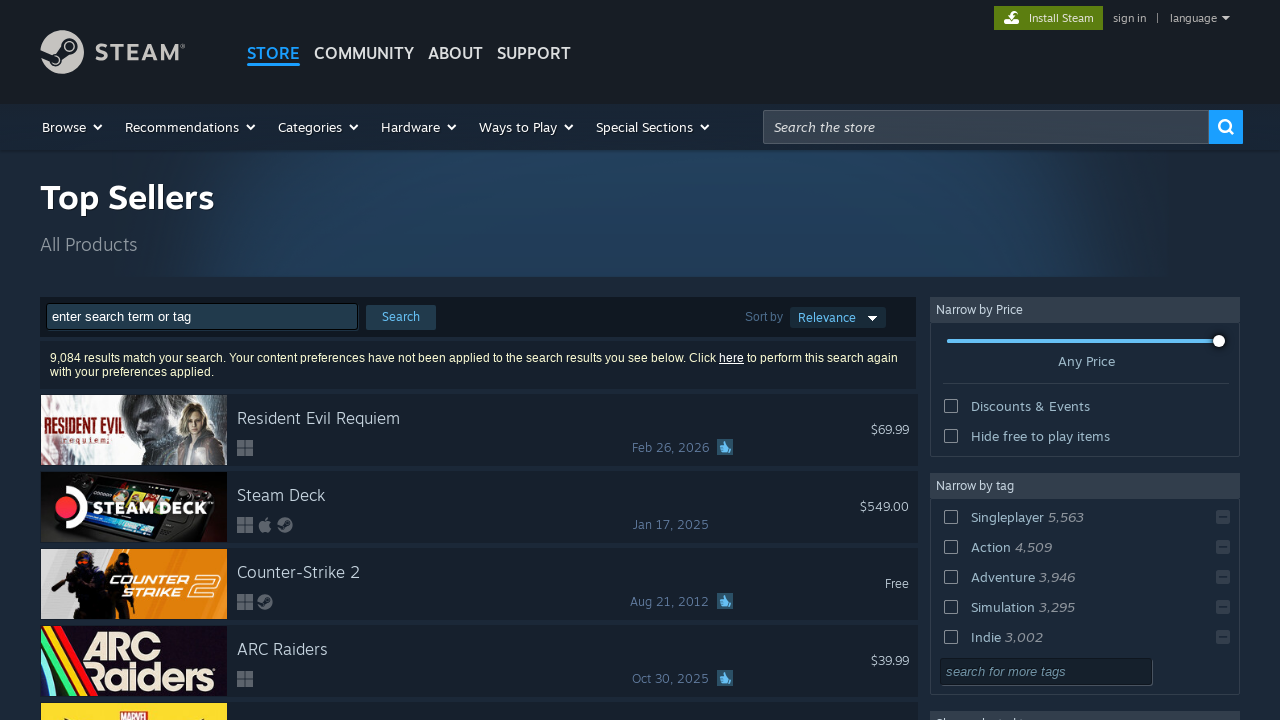

Located first game in search results
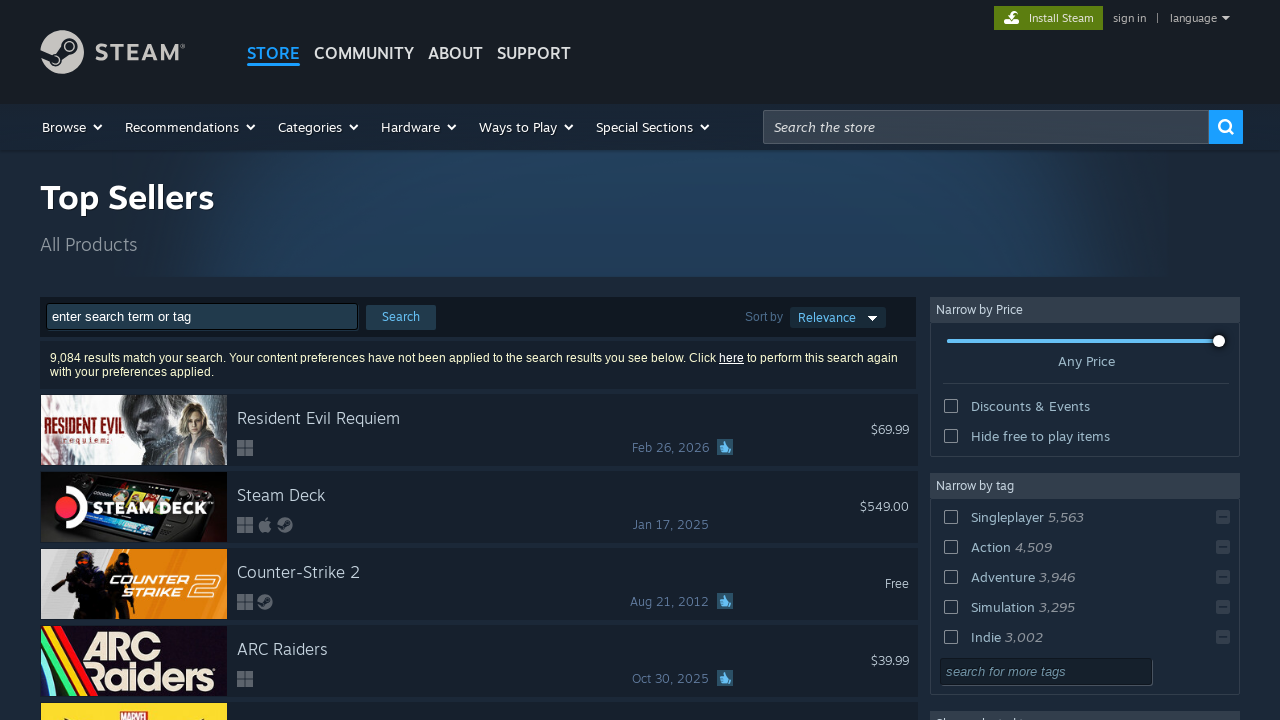

Clicked on first game in search results at (479, 430) on .search_result_row >> nth=0
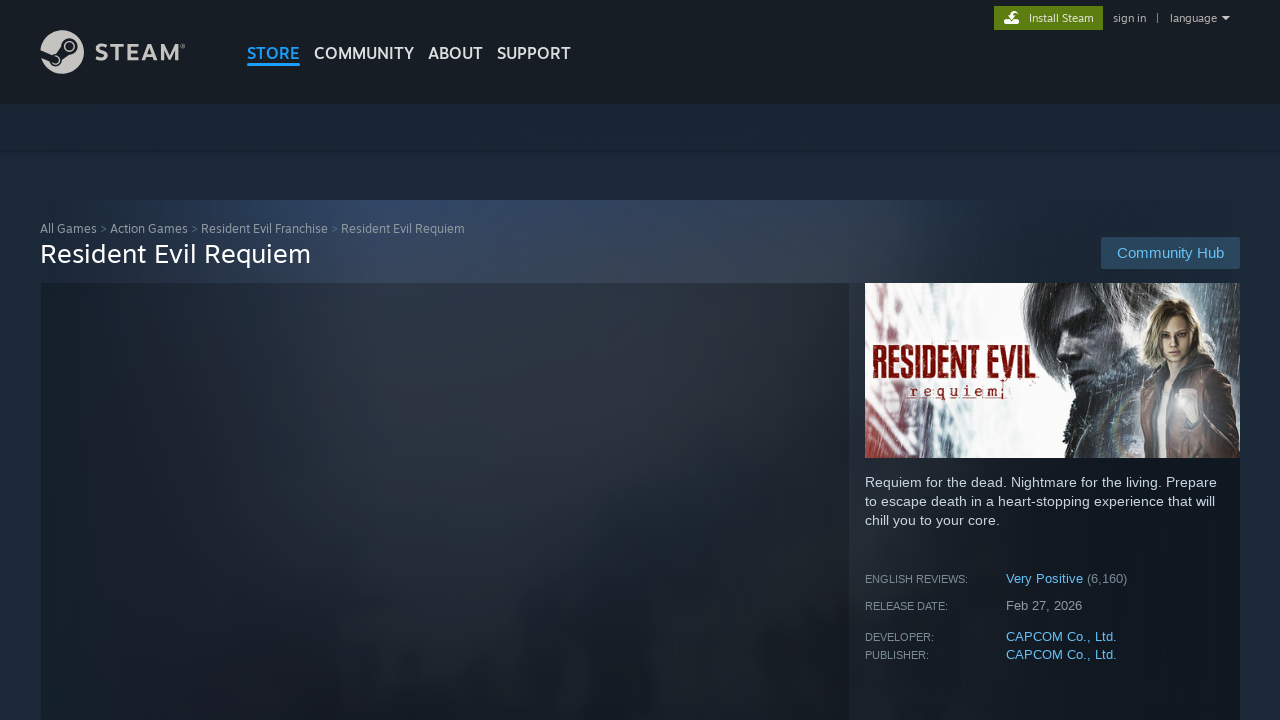

Waited for page to fully load (domcontentloaded)
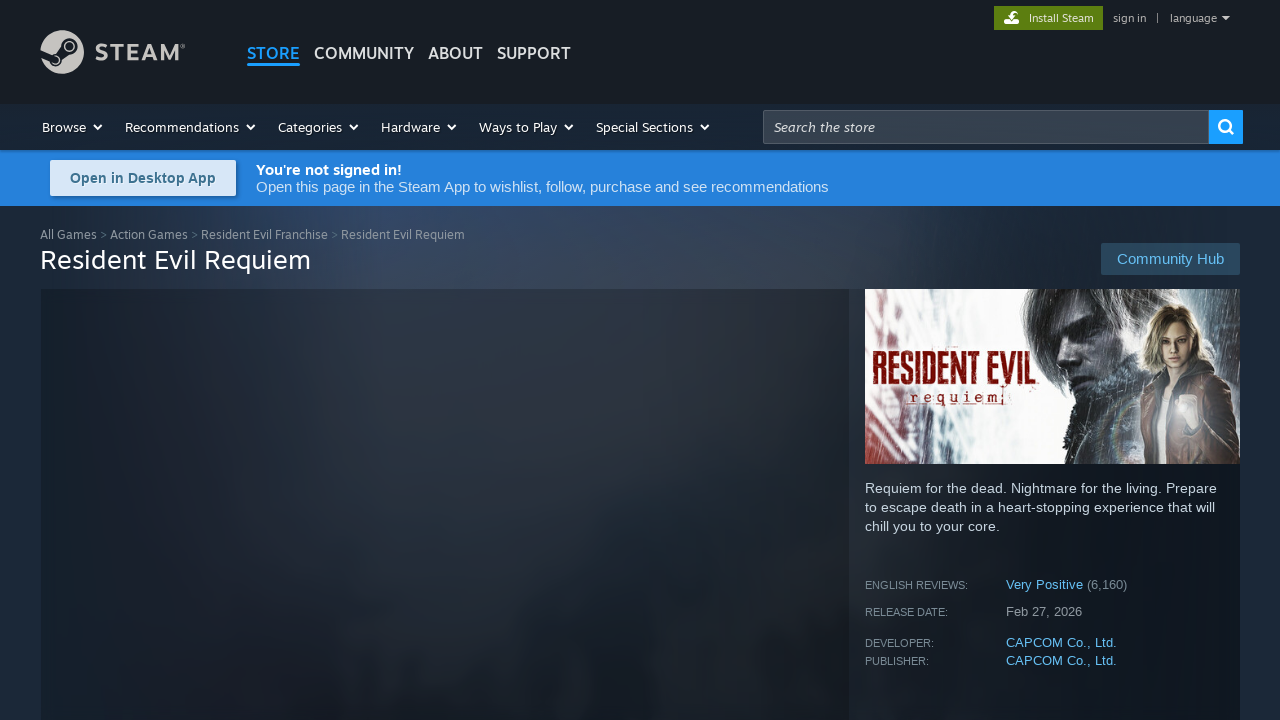

Located age year dropdown selector
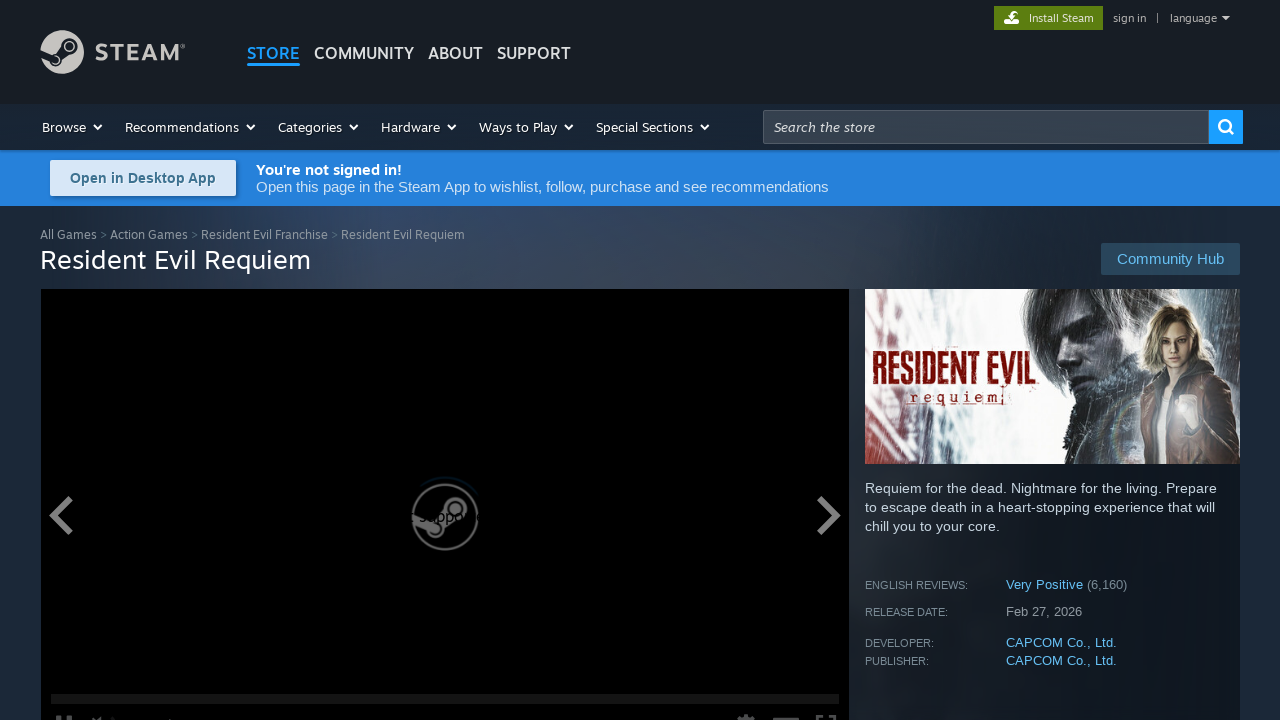

Verified game page loaded by confirming game name element is visible
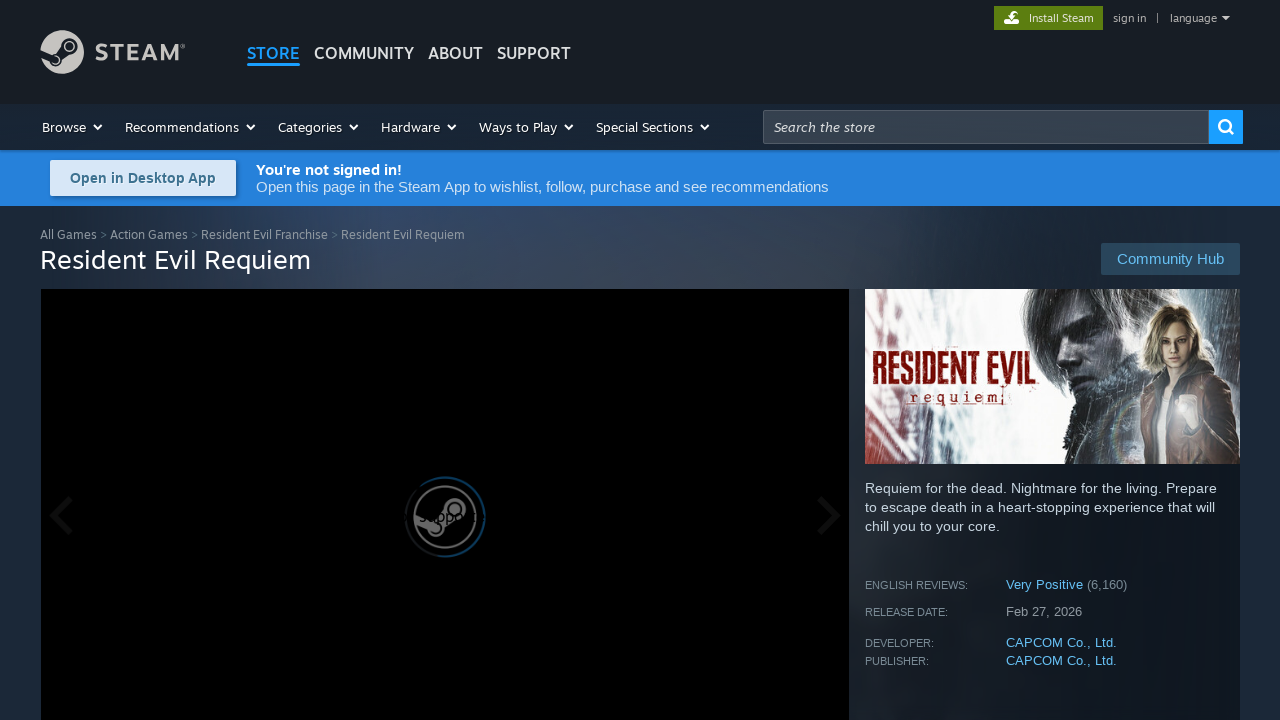

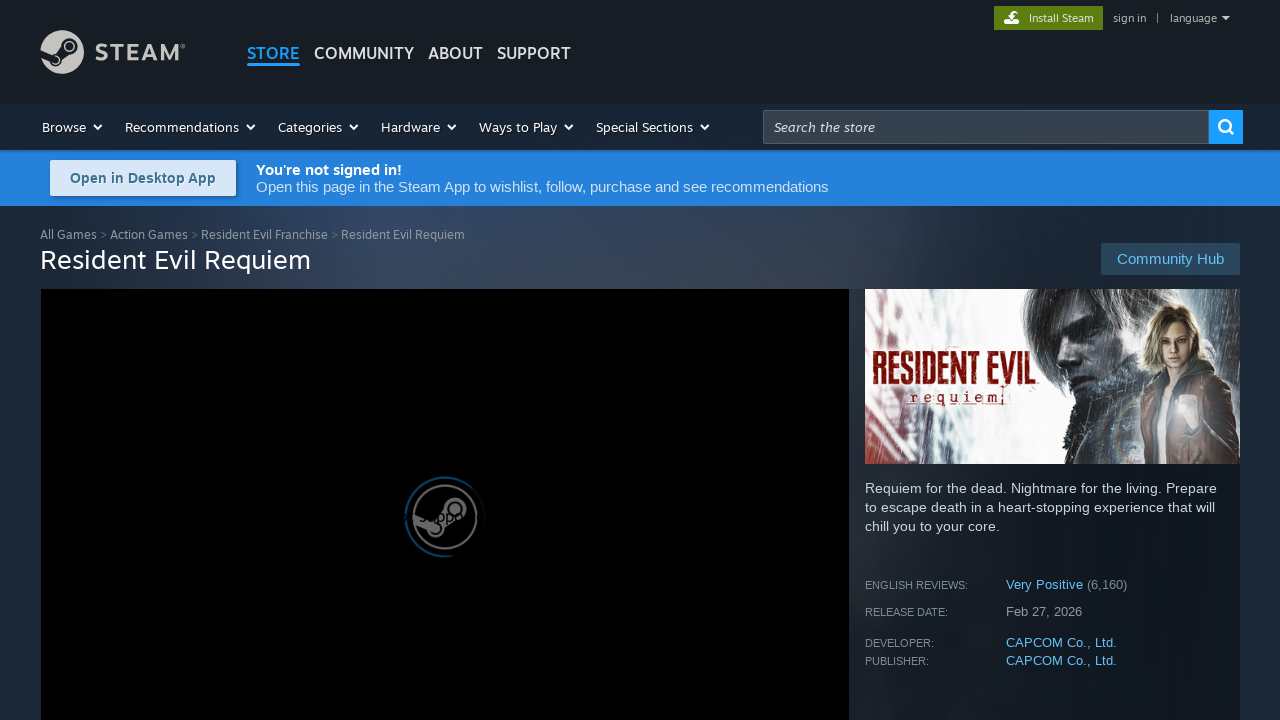